Tests clicking the Region link in the JHU Coronavirus Resource Center header navigation

Starting URL: https://coronavirus.jhu.edu/

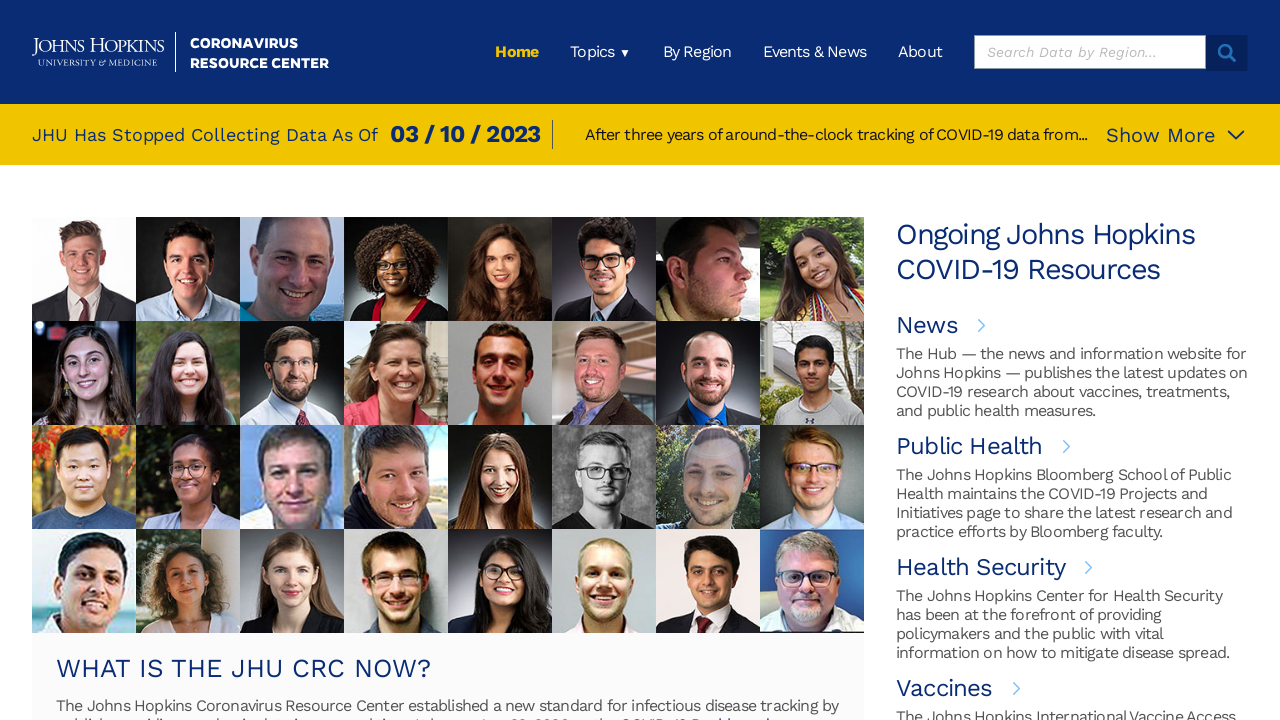

Clicked Region link in JHU Coronavirus Resource Center header navigation at (697, 52) on xpath=/html/body/div[1]/div/header/div/div[2]/ul/li[3]/a
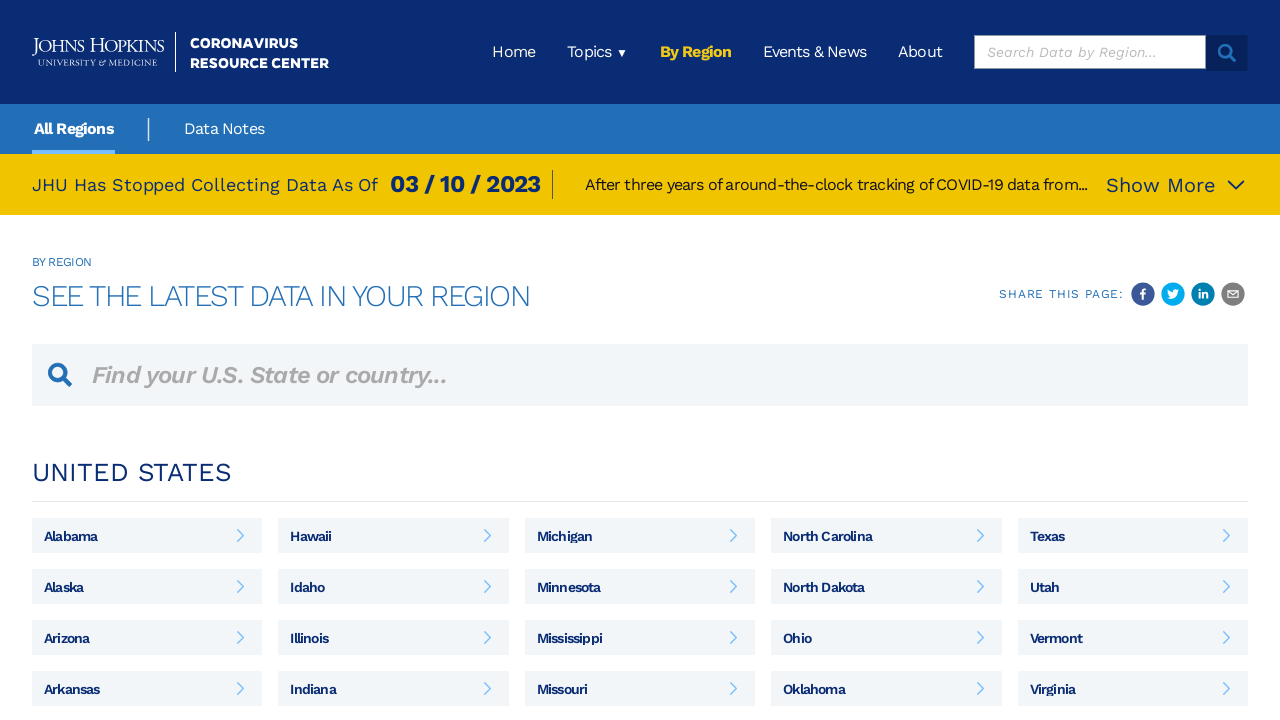

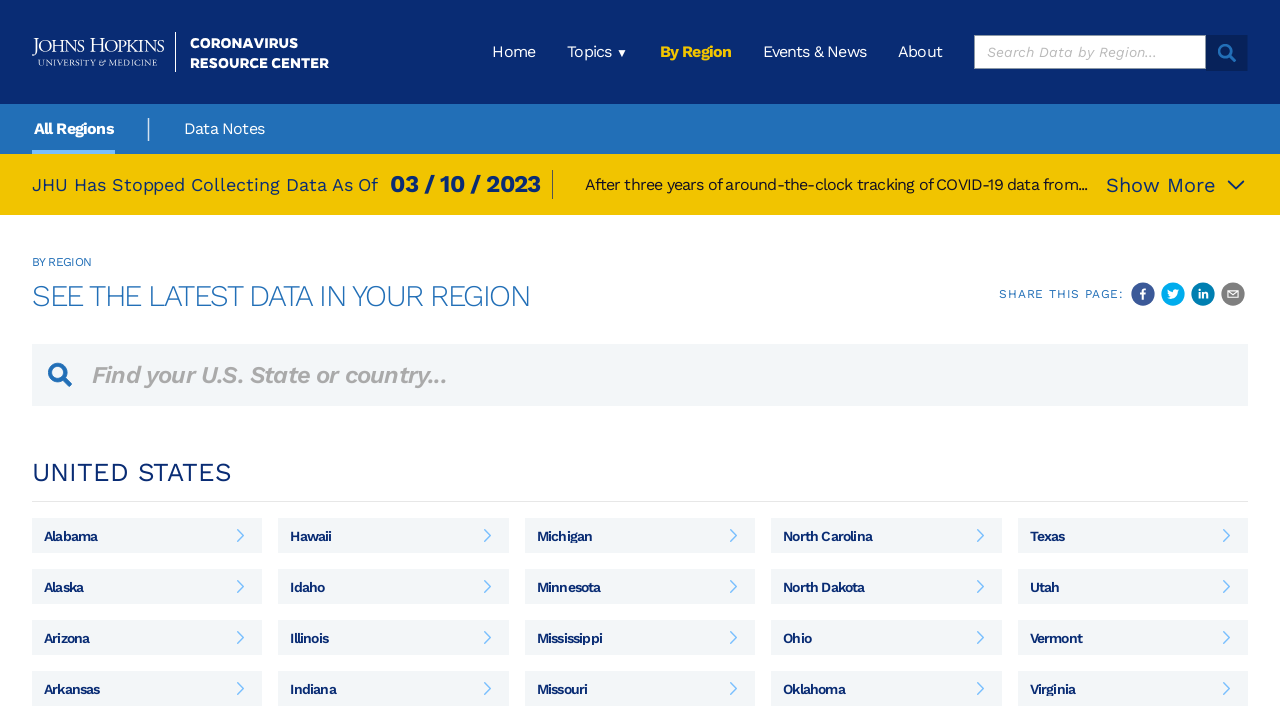